Solves a mathematical captcha by extracting a value from an element attribute, calculating the result, and submitting the form with checkbox and radio button selections

Starting URL: http://suninjuly.github.io/get_attribute.html

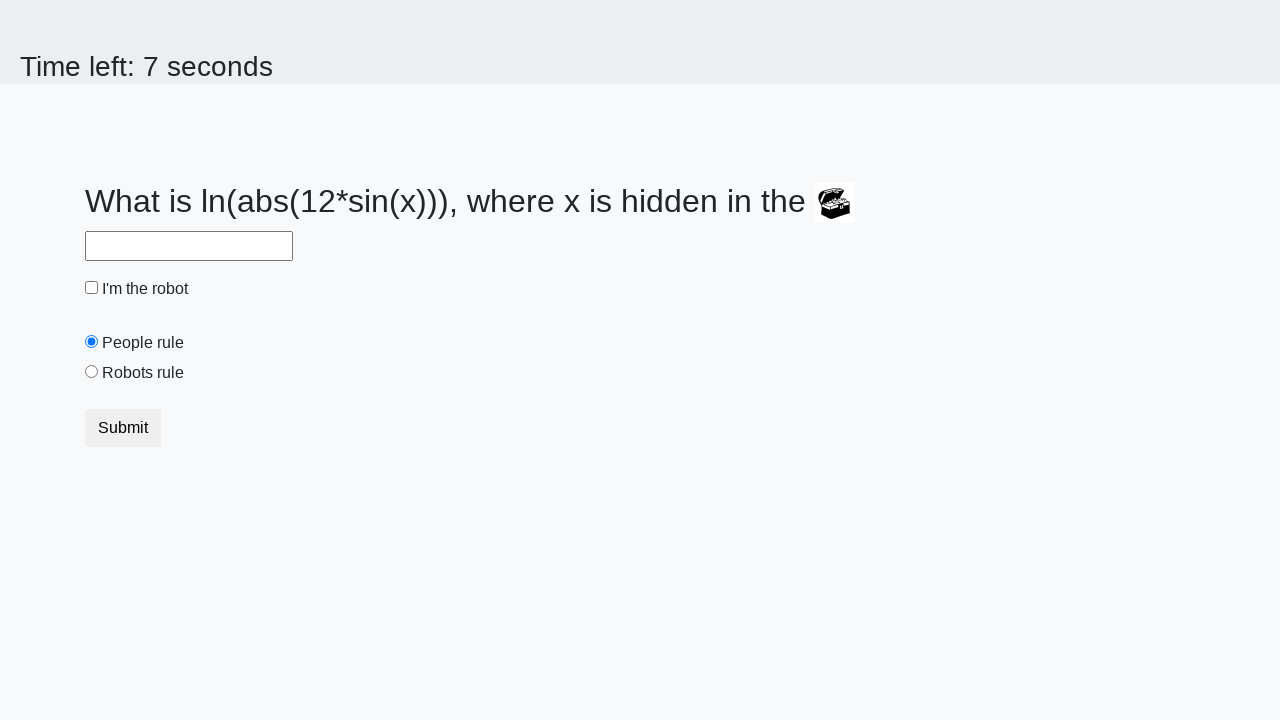

Located the treasure element with ID 'treasure'
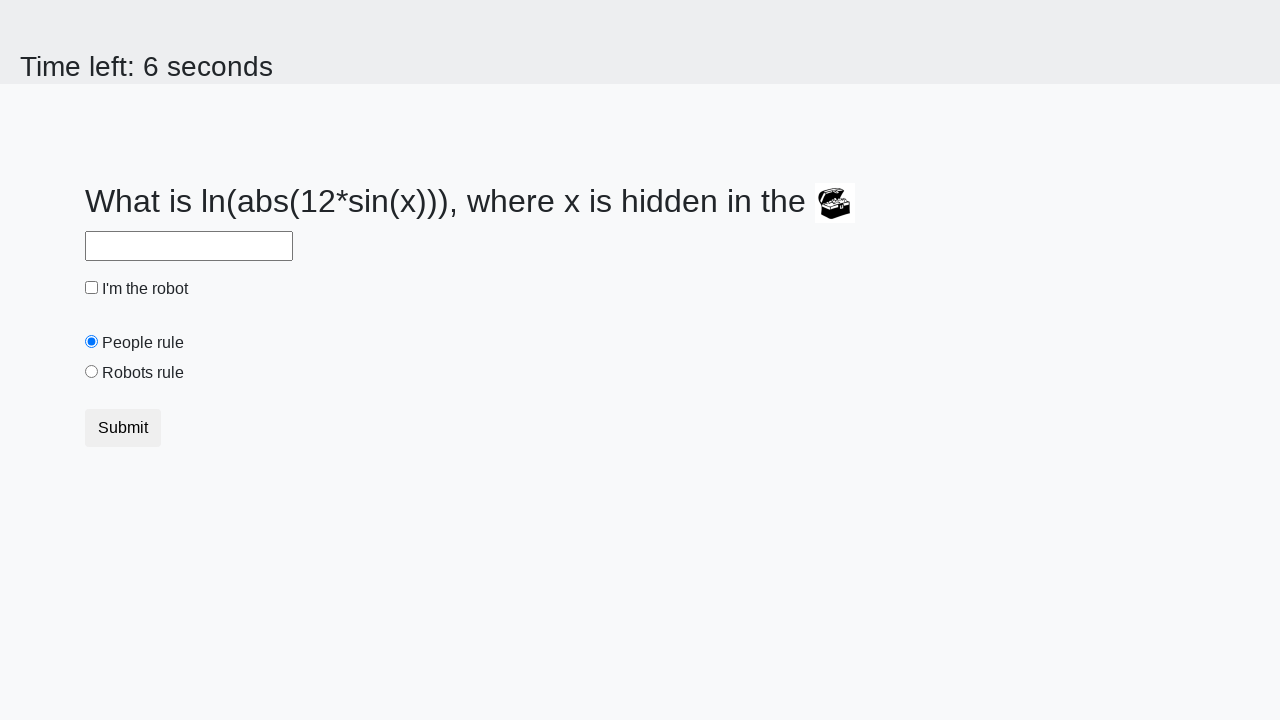

Extracted 'valuex' attribute from treasure element
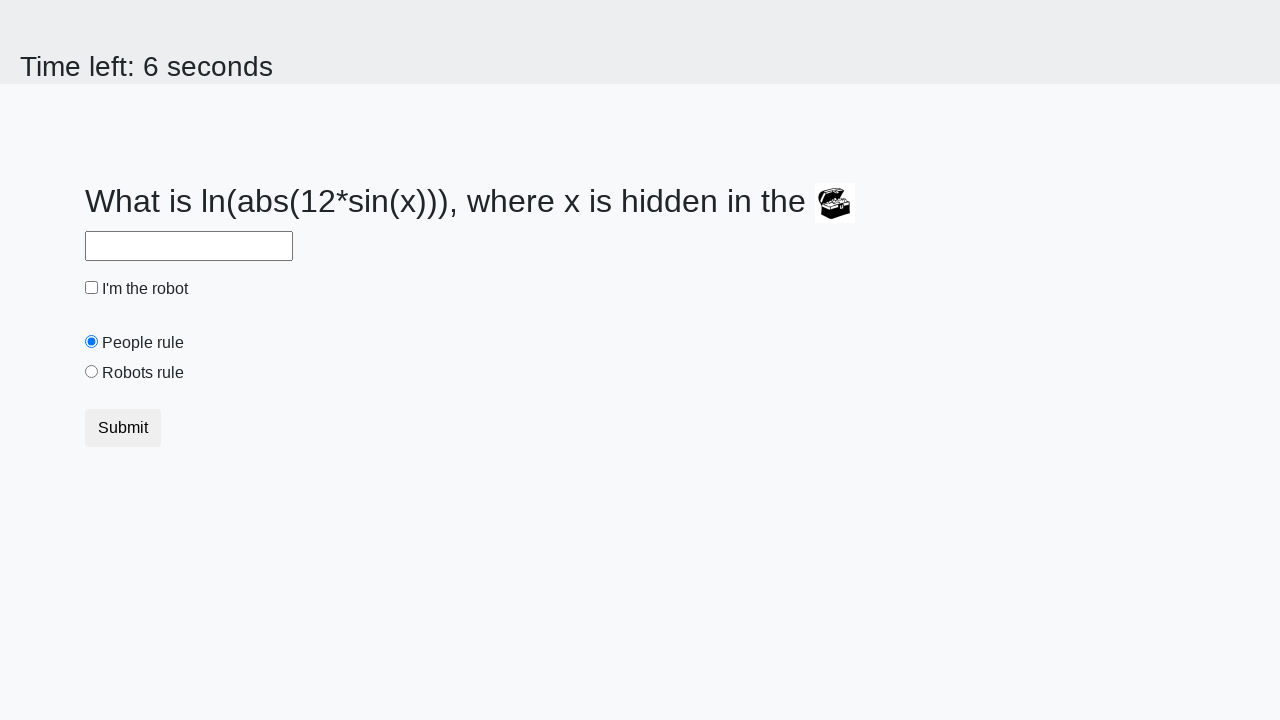

Calculated captcha answer using mathematical formula: log(abs(12*sin(800))) = 2.372823194840428
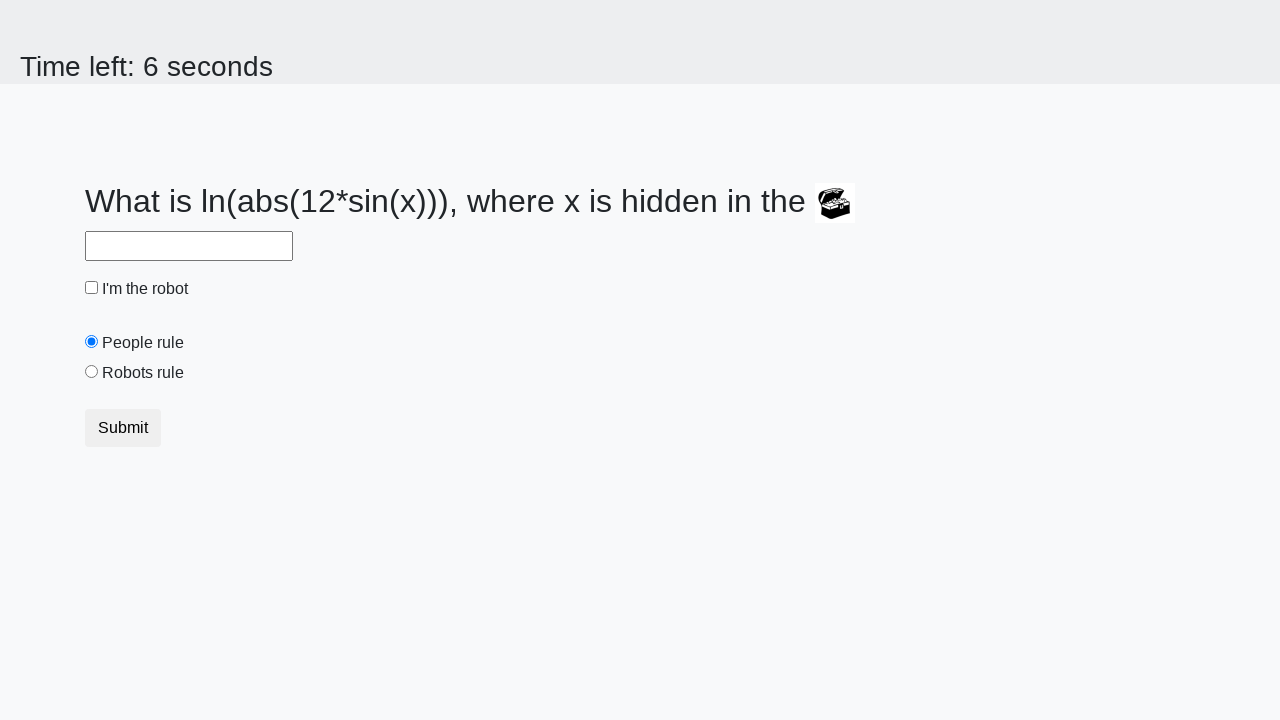

Filled answer field with calculated value '2.372823194840428' on #answer
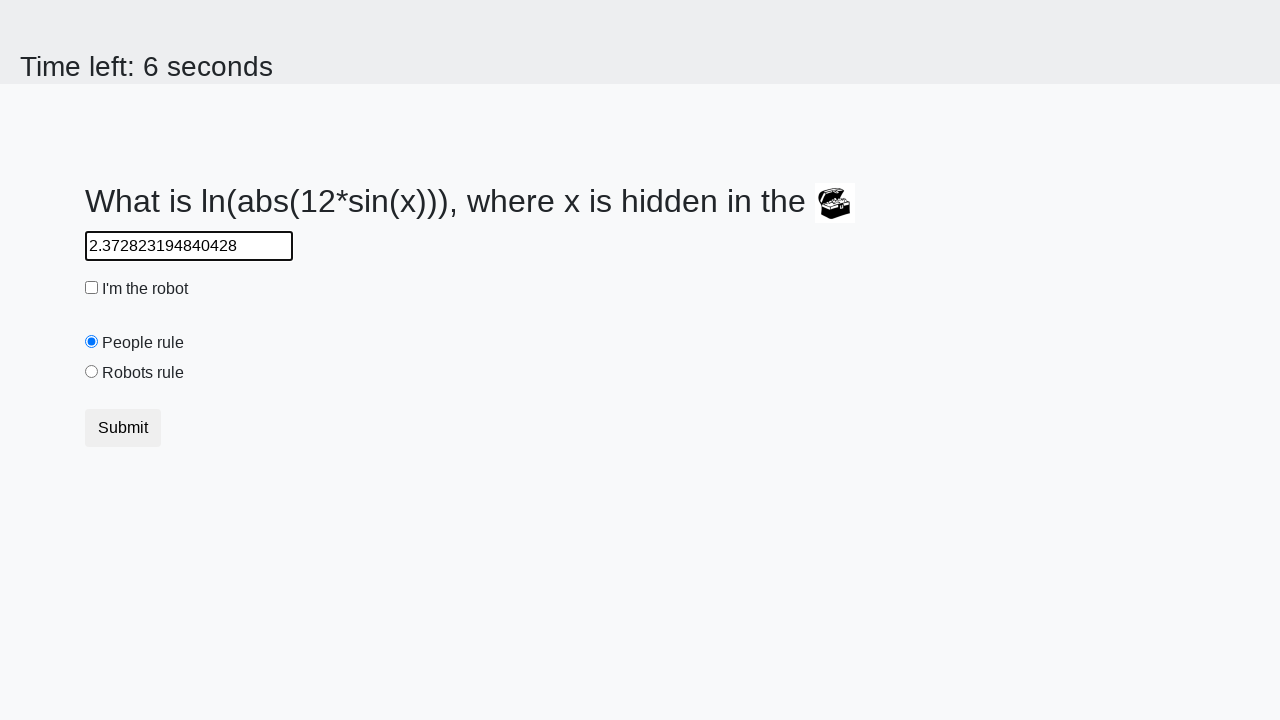

Checked the robot checkbox at (92, 288) on #robotCheckbox
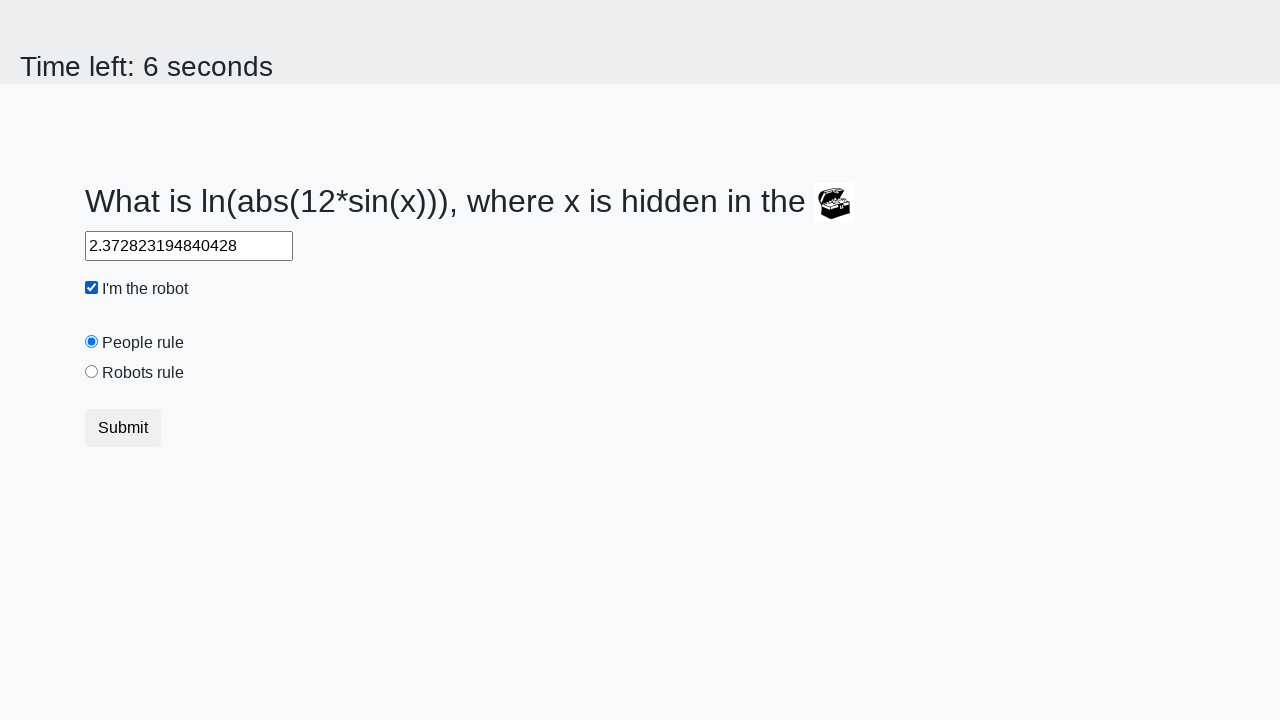

Selected the robots rule radio button at (92, 372) on #robotsRule
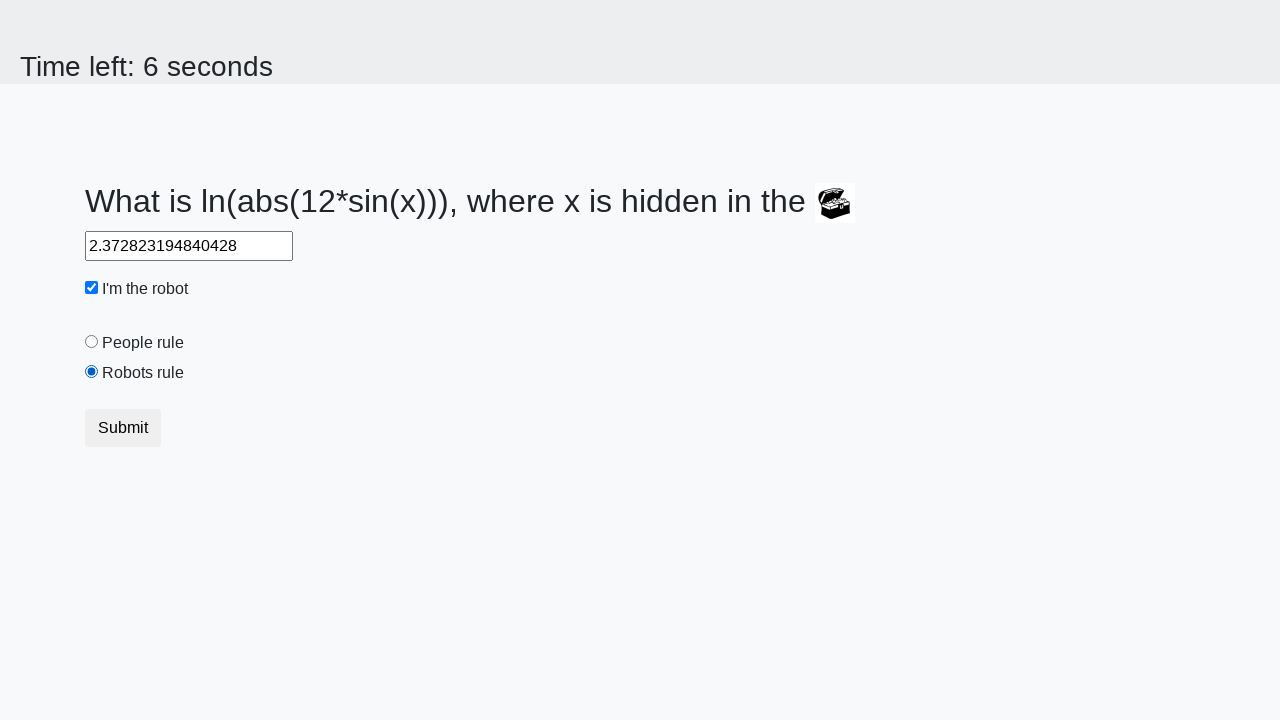

Clicked the submit button to submit the form at (123, 428) on .btn.btn-default
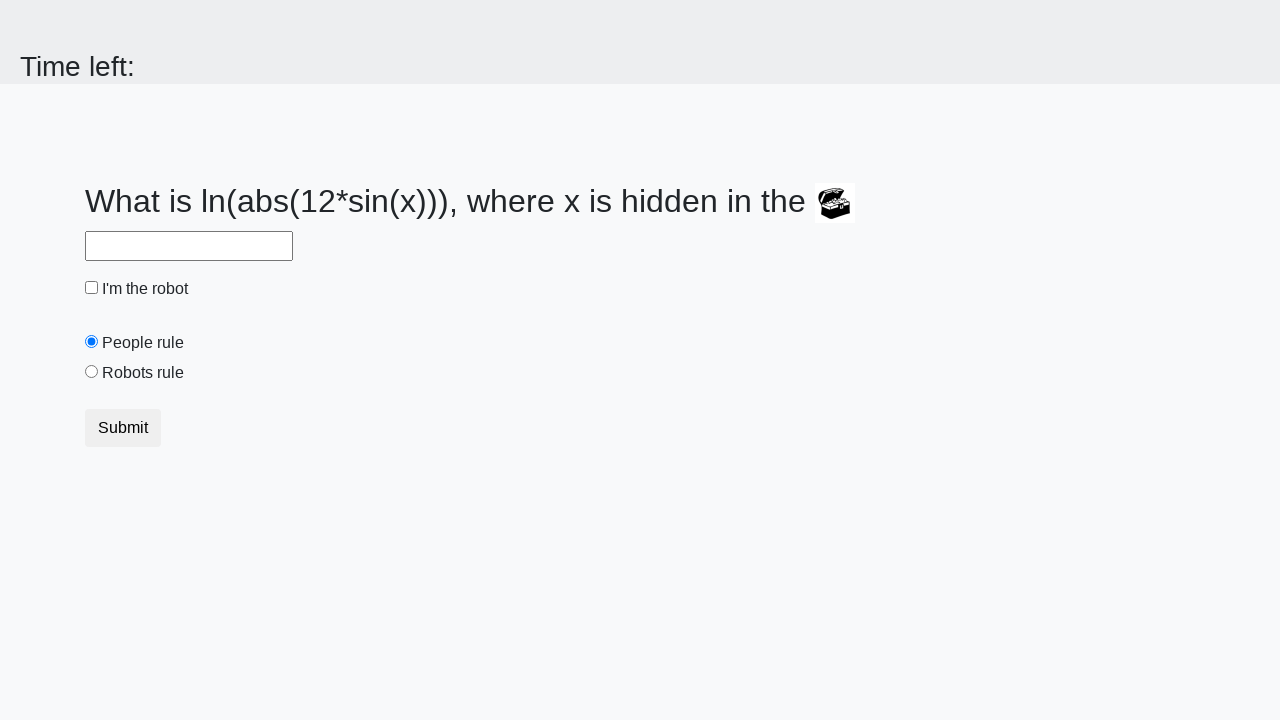

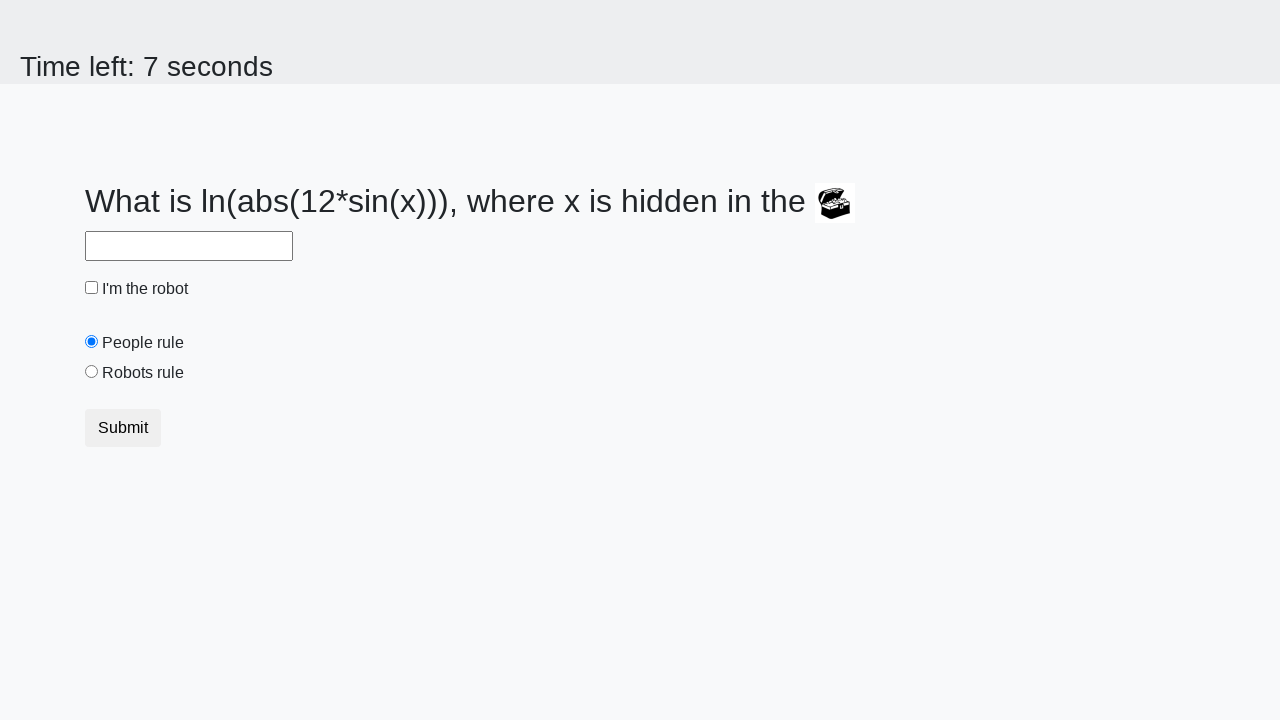